Tests sorting functionality of a data table by clicking the First Name column header and verifying the table sorts alphabetically

Starting URL: https://the-internet.herokuapp.com/tables

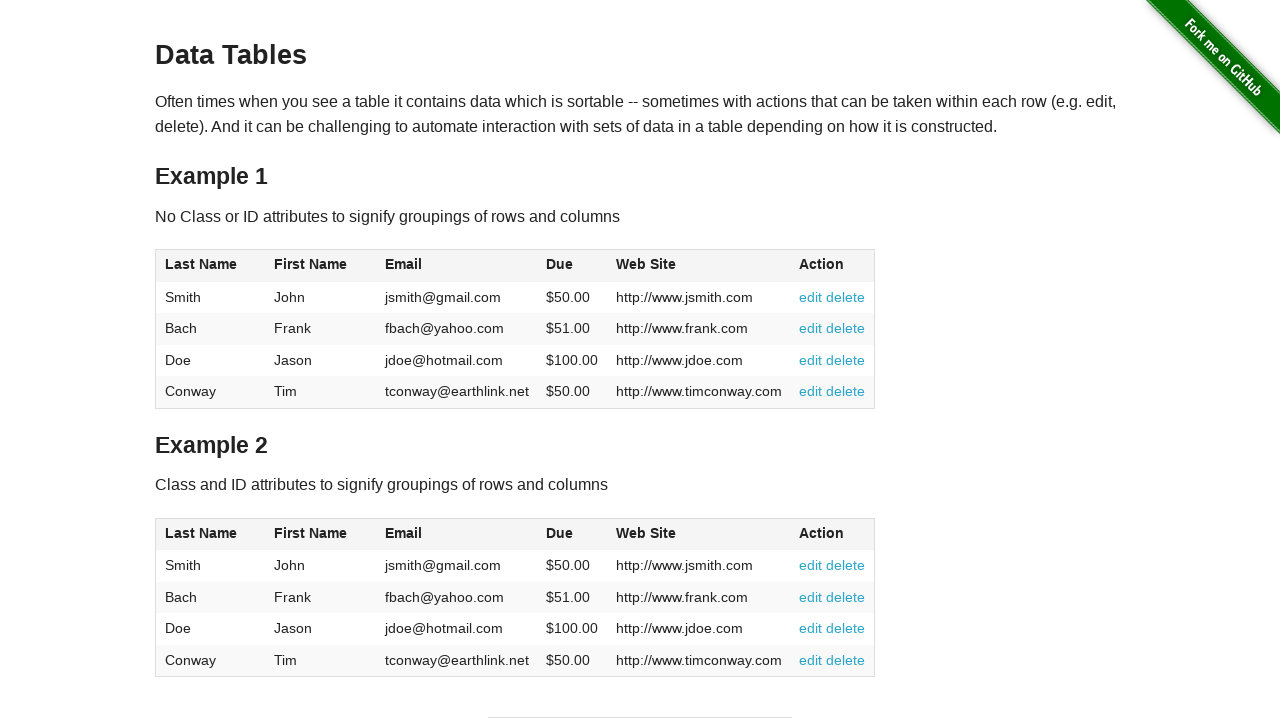

Waited for table element to be visible
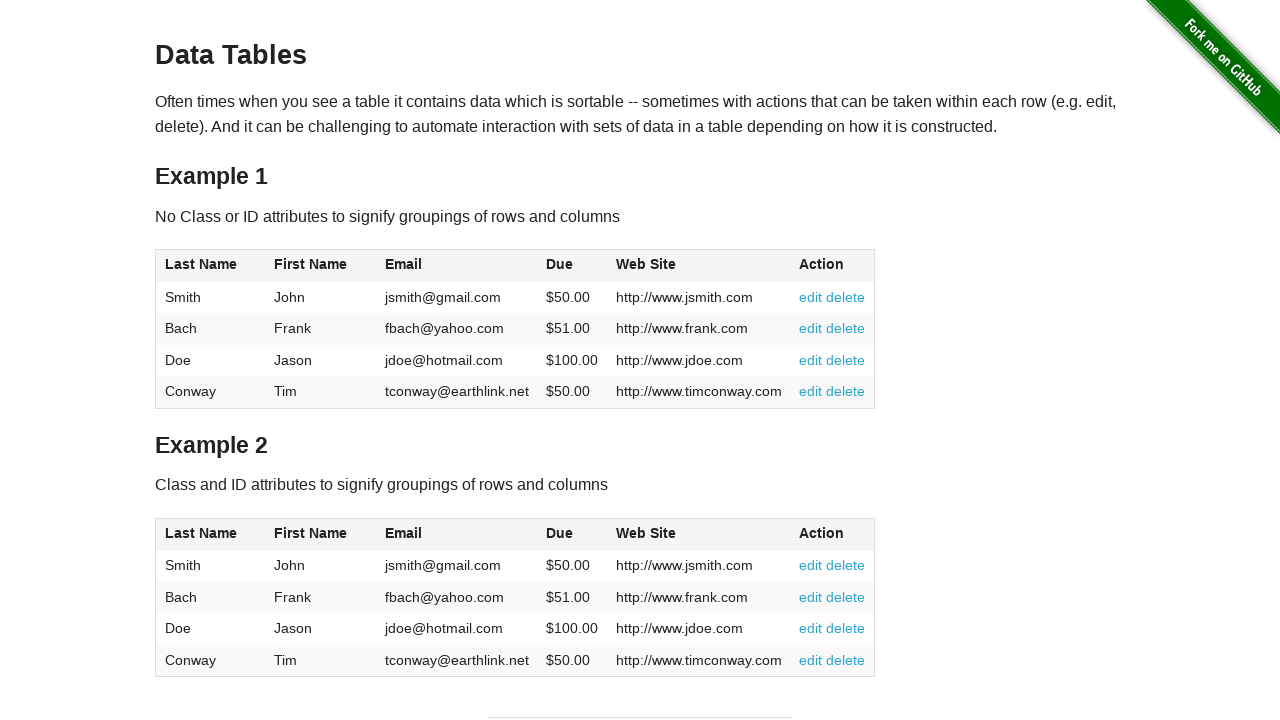

Clicked First Name column header to sort table at (311, 264) on xpath=//table[@id='table1']//span[text()='First Name']
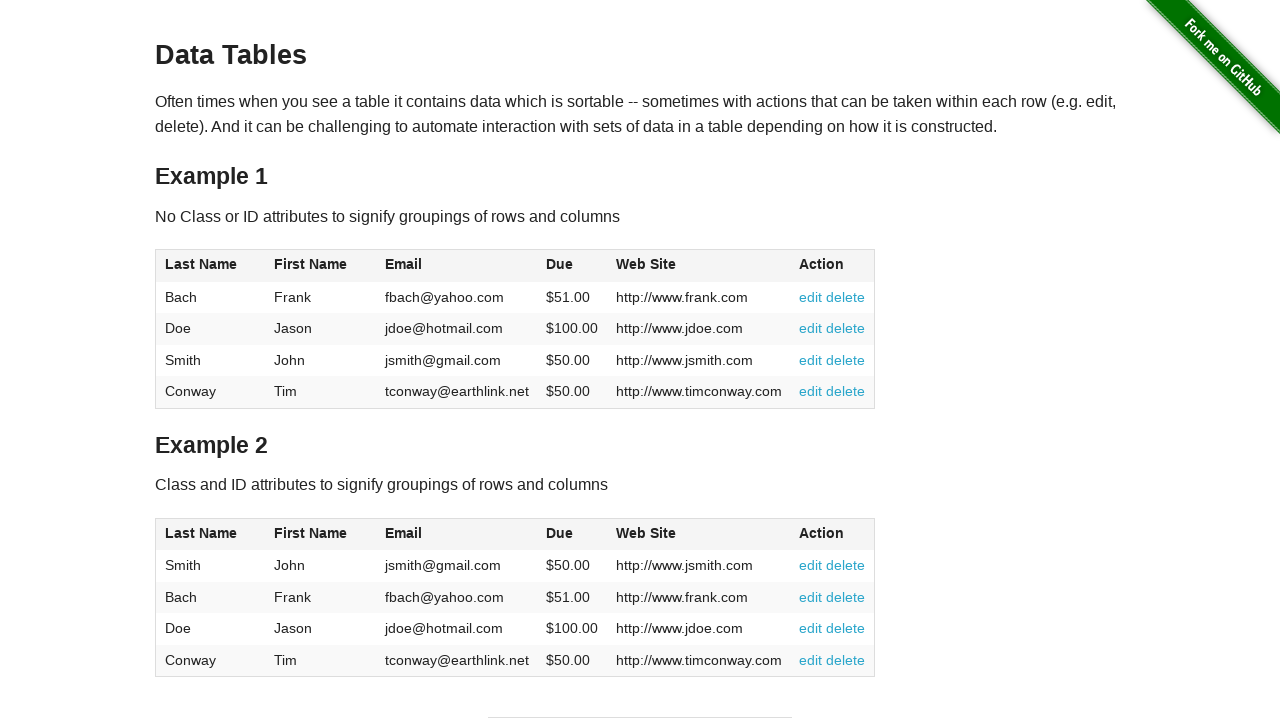

Waited 500ms for sort operation to complete
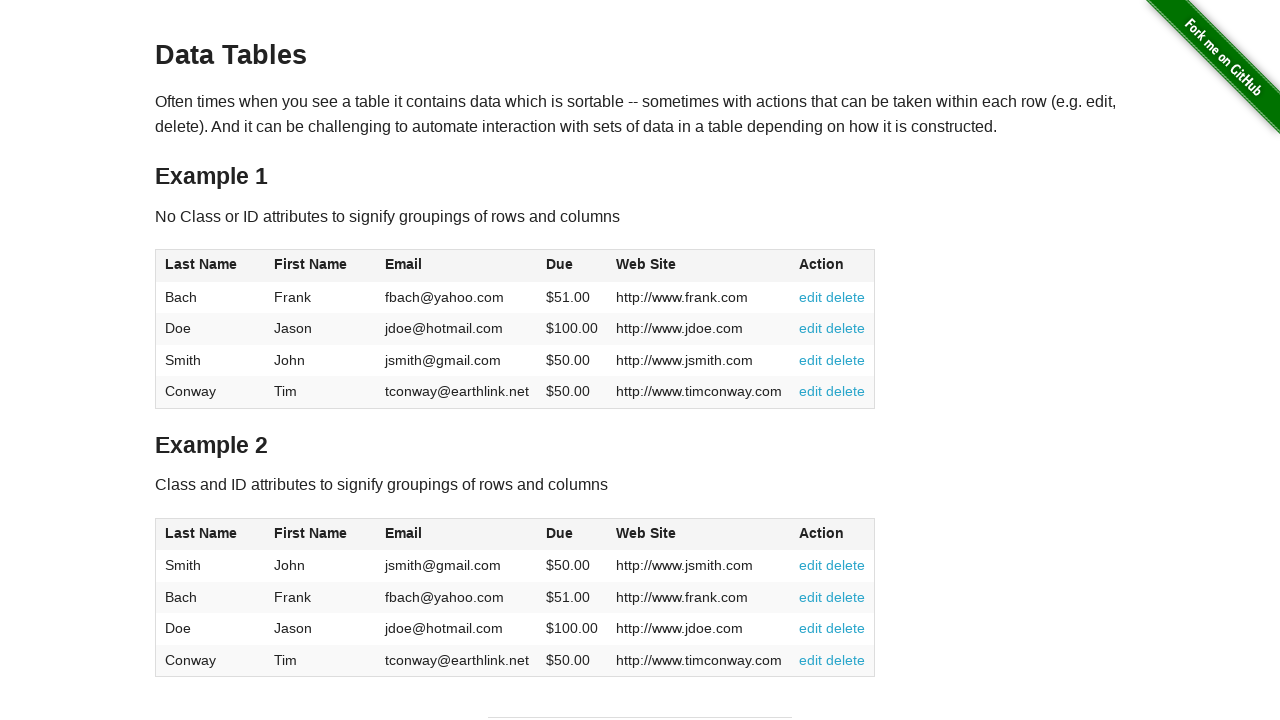

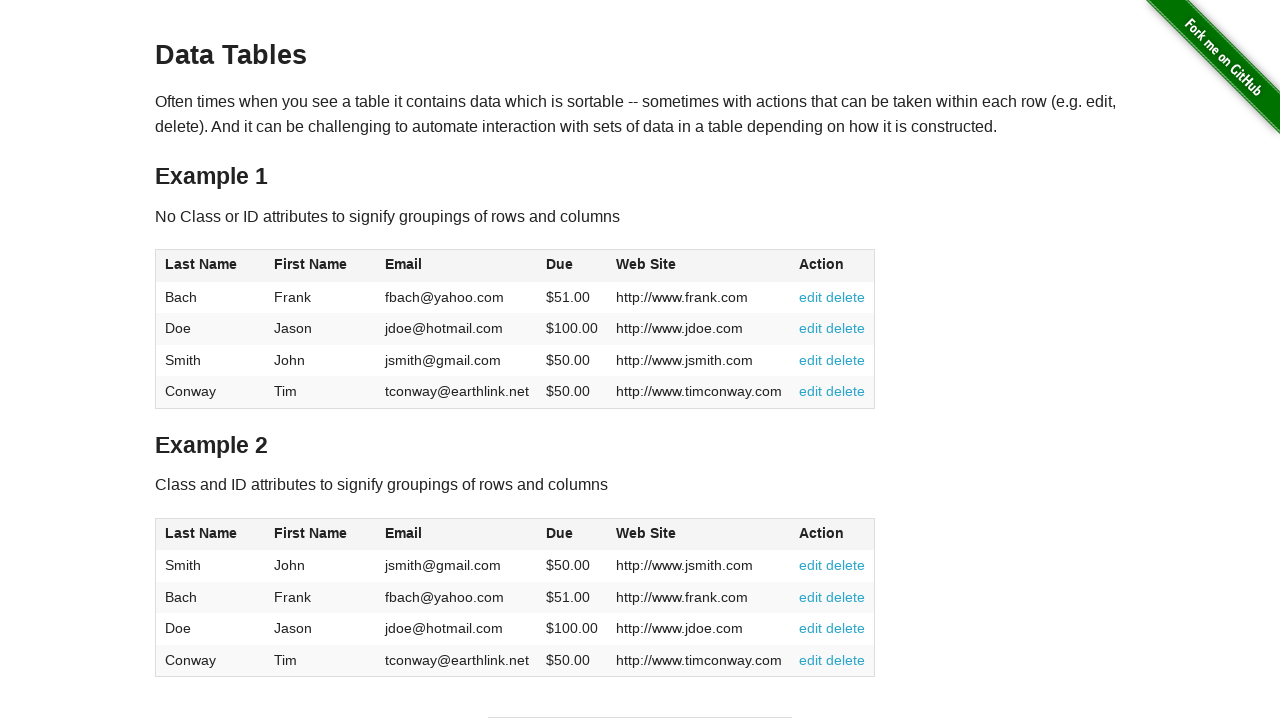